Tests calculating the day of the week for Christmas two years from now and entering it into a text field.

Starting URL: https://obstaclecourse.tricentis.com/Obstacles/21269

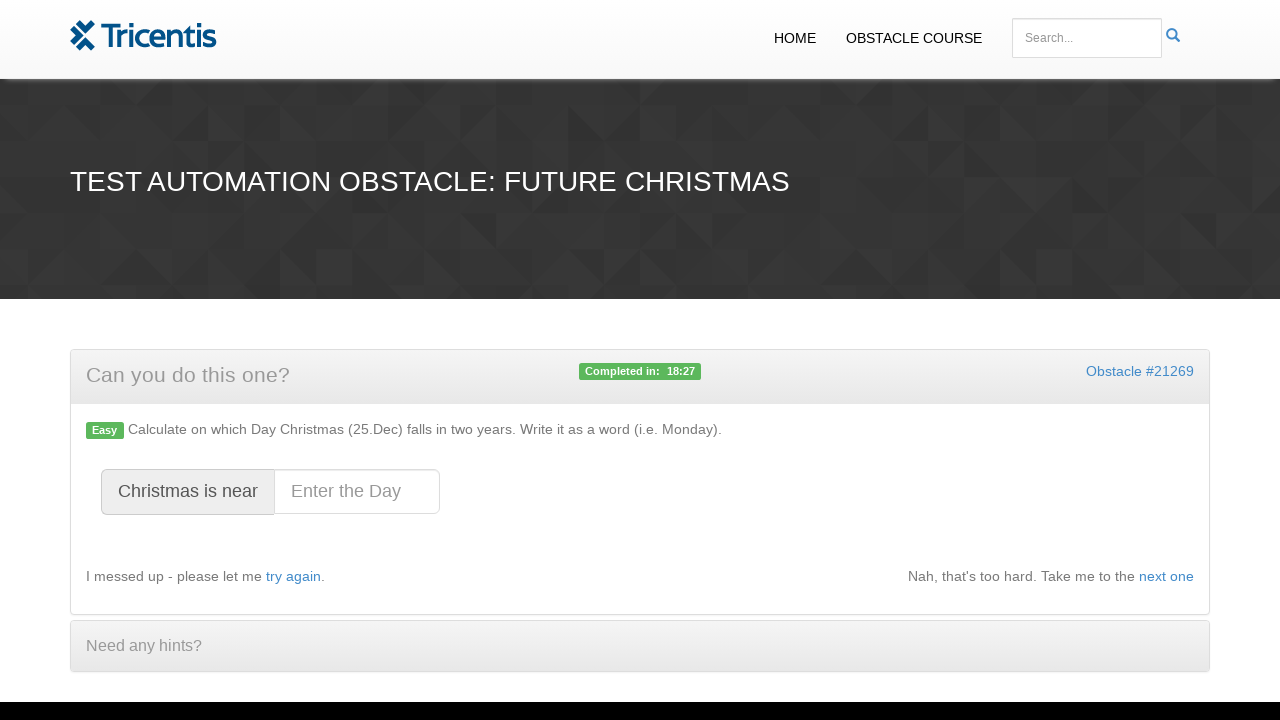

Calculated that Christmas 2028 falls on a Monday
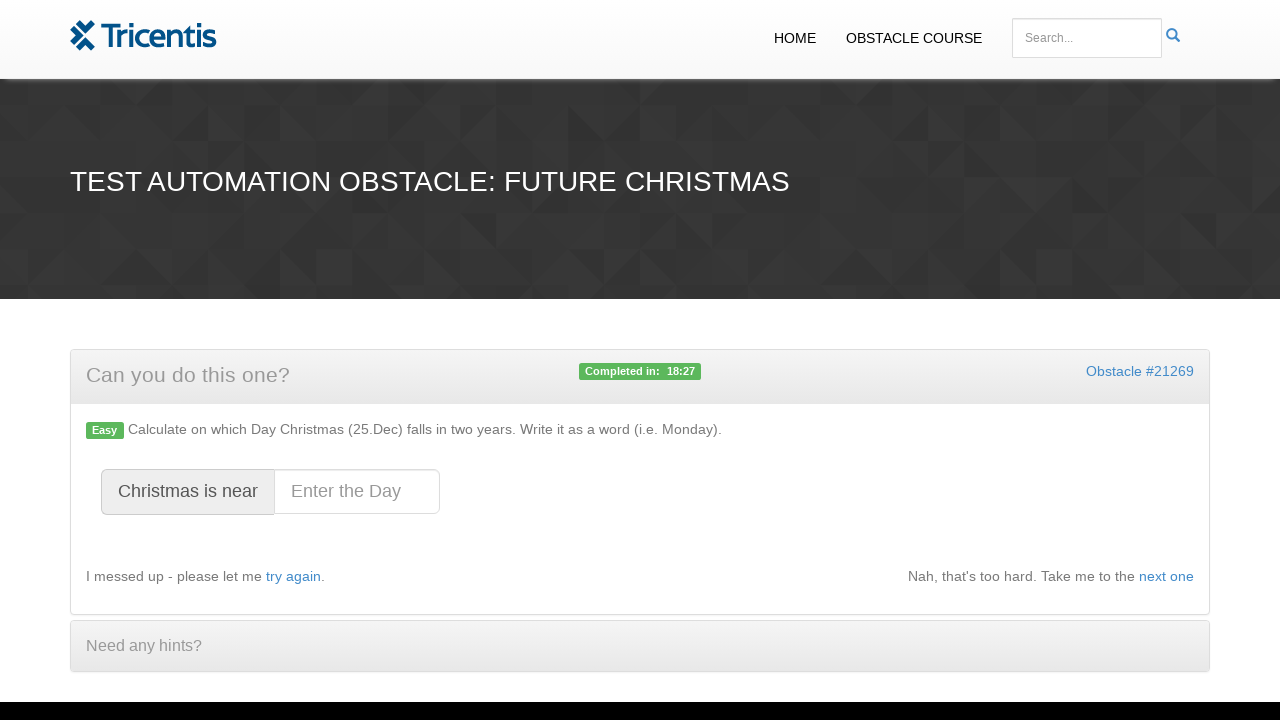

Filled Christmas day field with 'Monday' on #christmasday
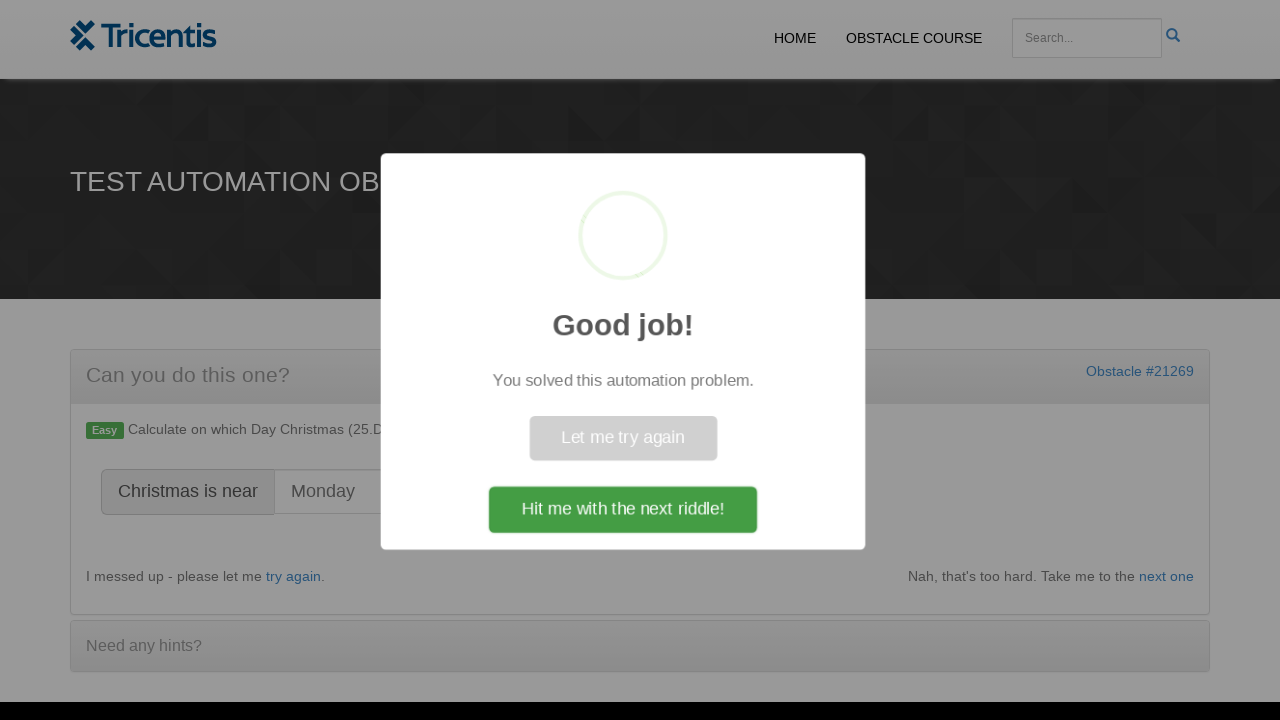

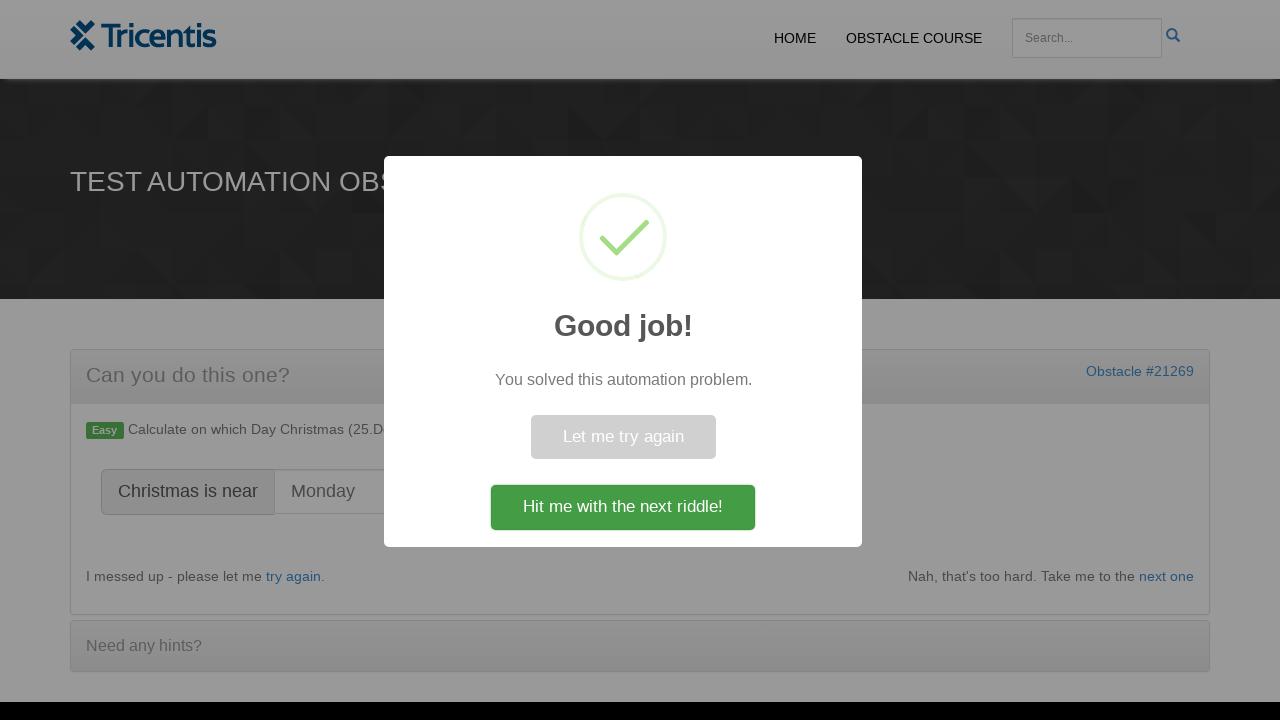